Tests dropdown/select element interactions by selecting options using visible text, index, and value attribute on a training page.

Starting URL: https://v1.training-support.net/selenium/selects

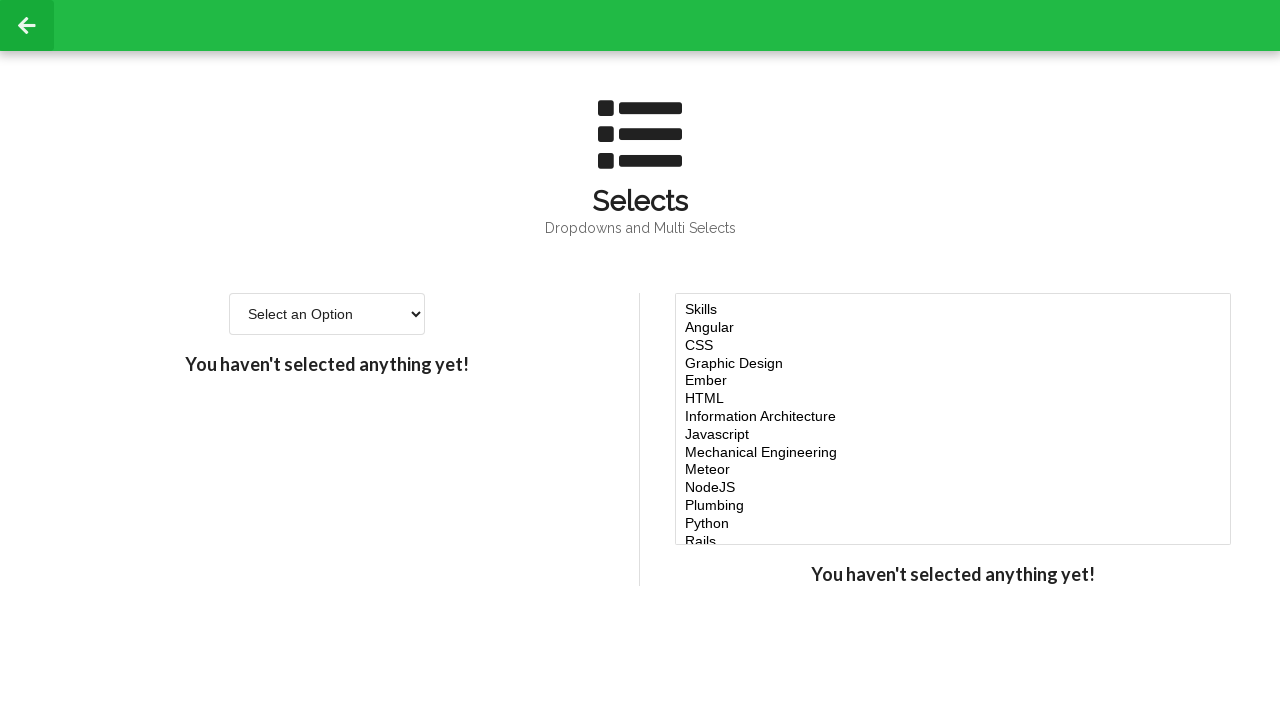

Navigated to dropdown/select training page
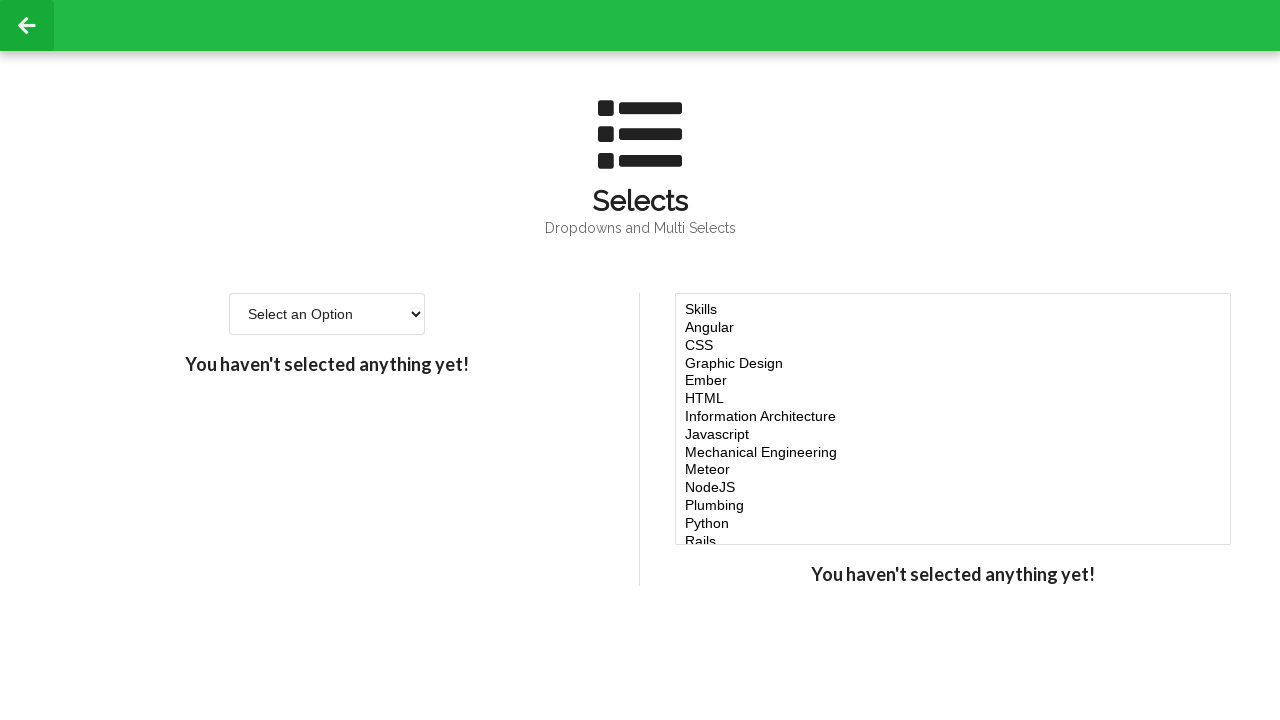

Located single select dropdown element
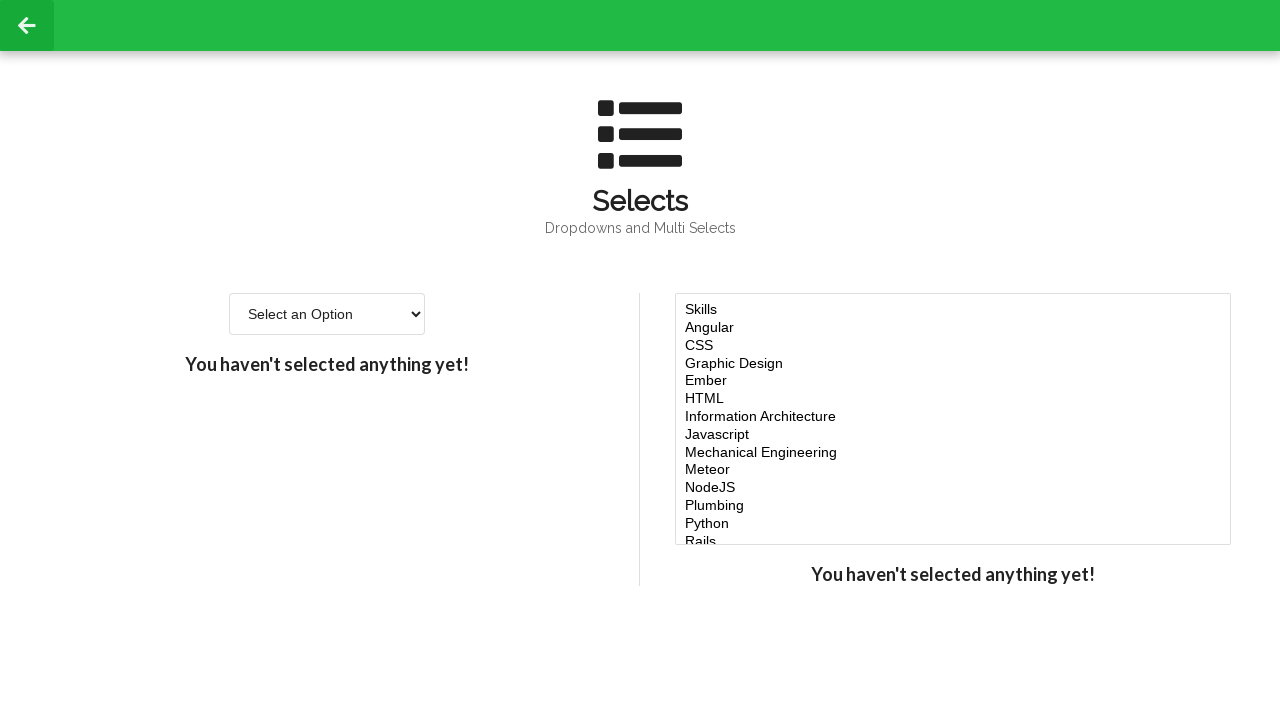

Selected option using visible text 'Option 2' on #single-select
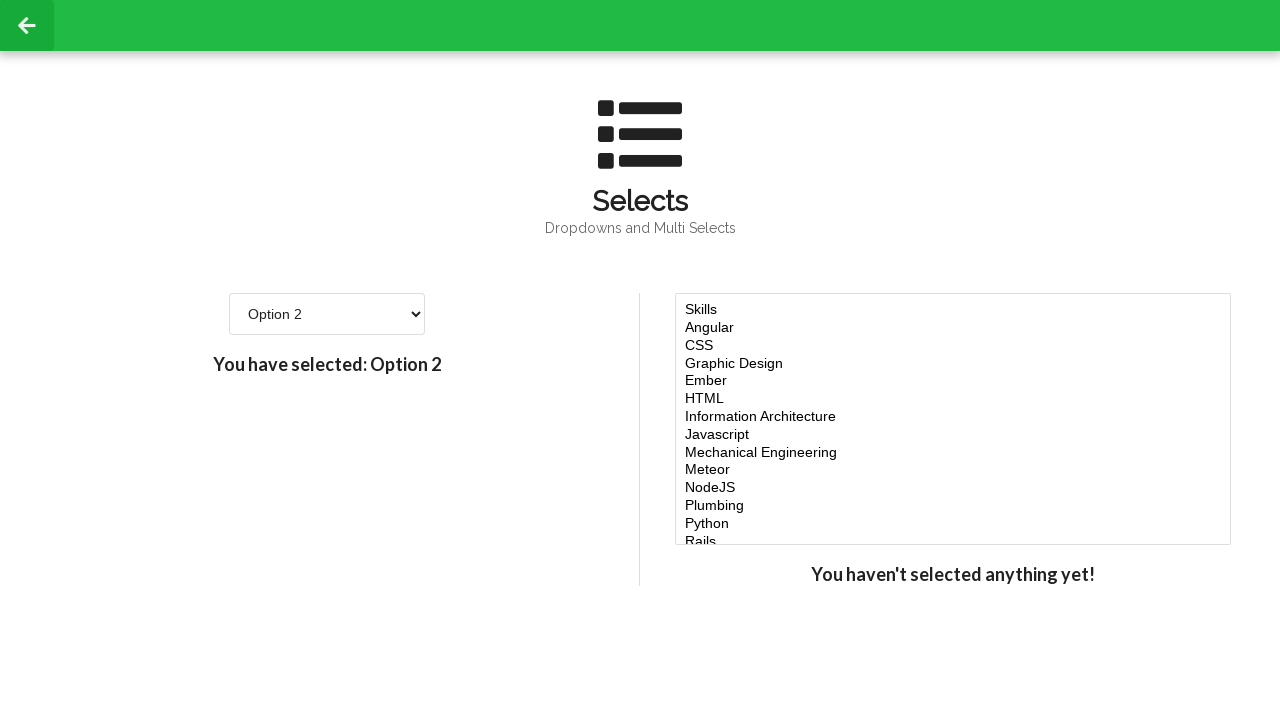

Selected option using index 3 (4th item) on #single-select
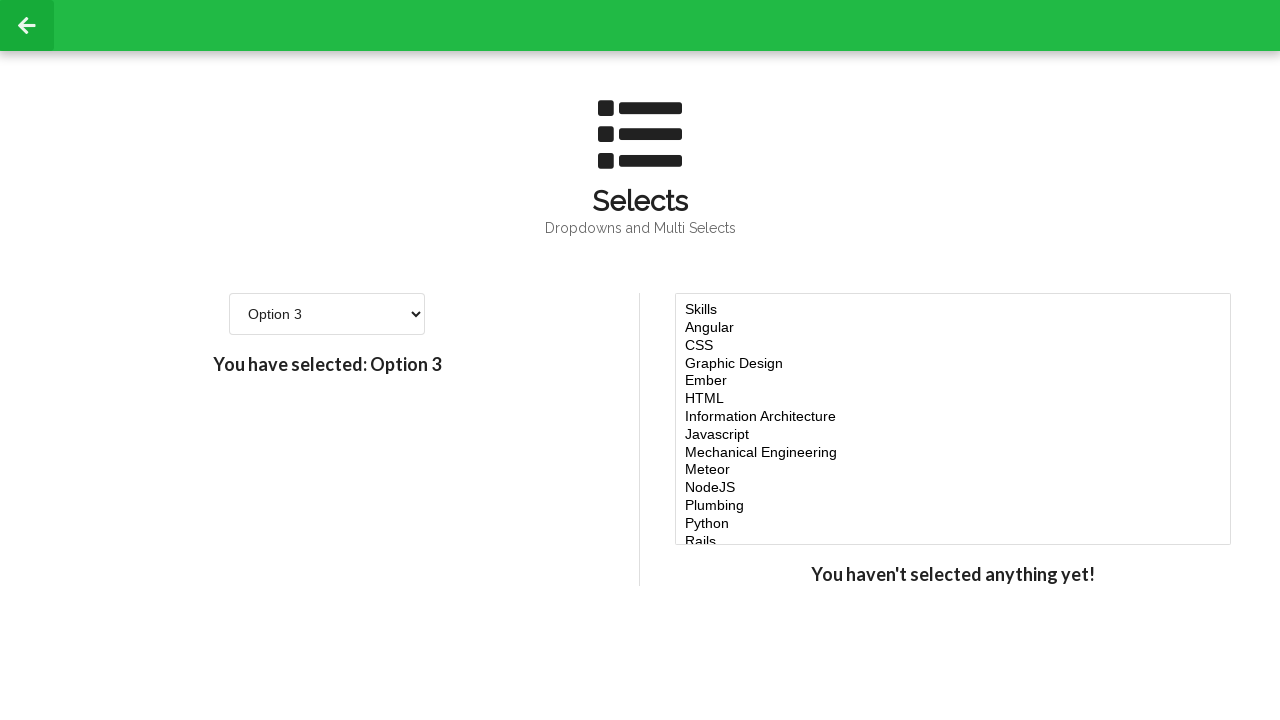

Selected option using value attribute '4' on #single-select
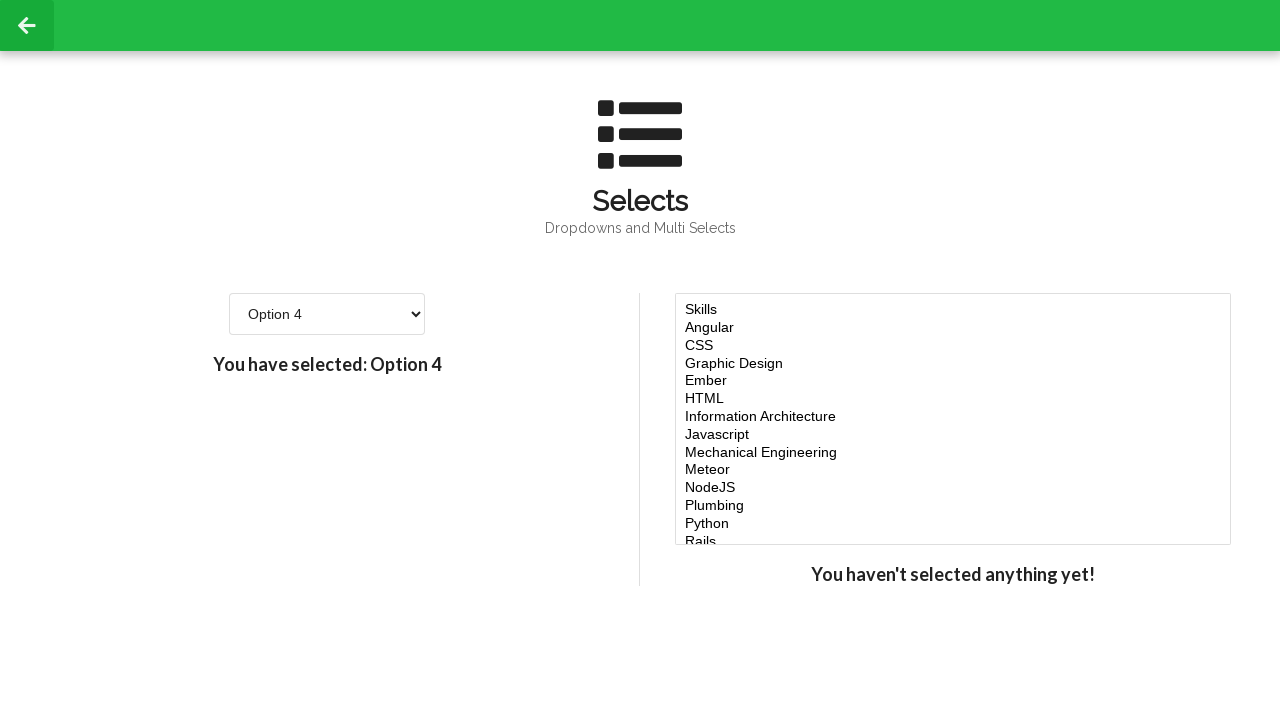

Verified dropdown element is still present and functional
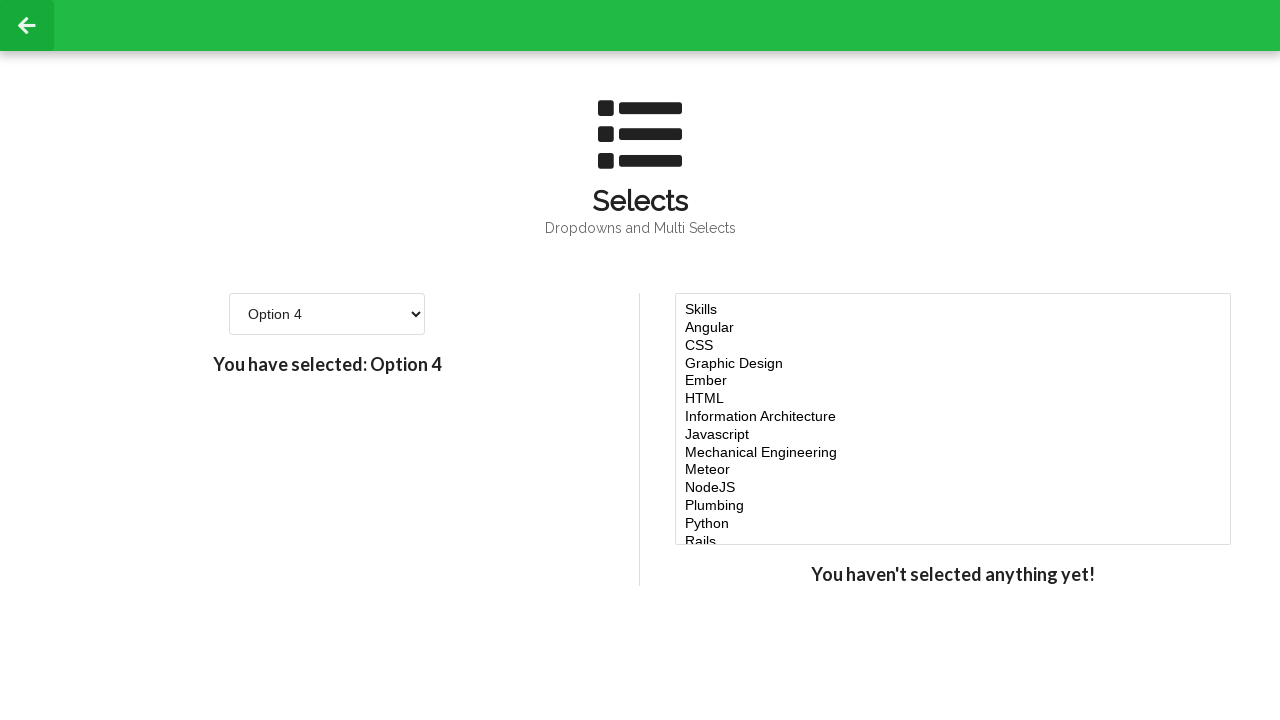

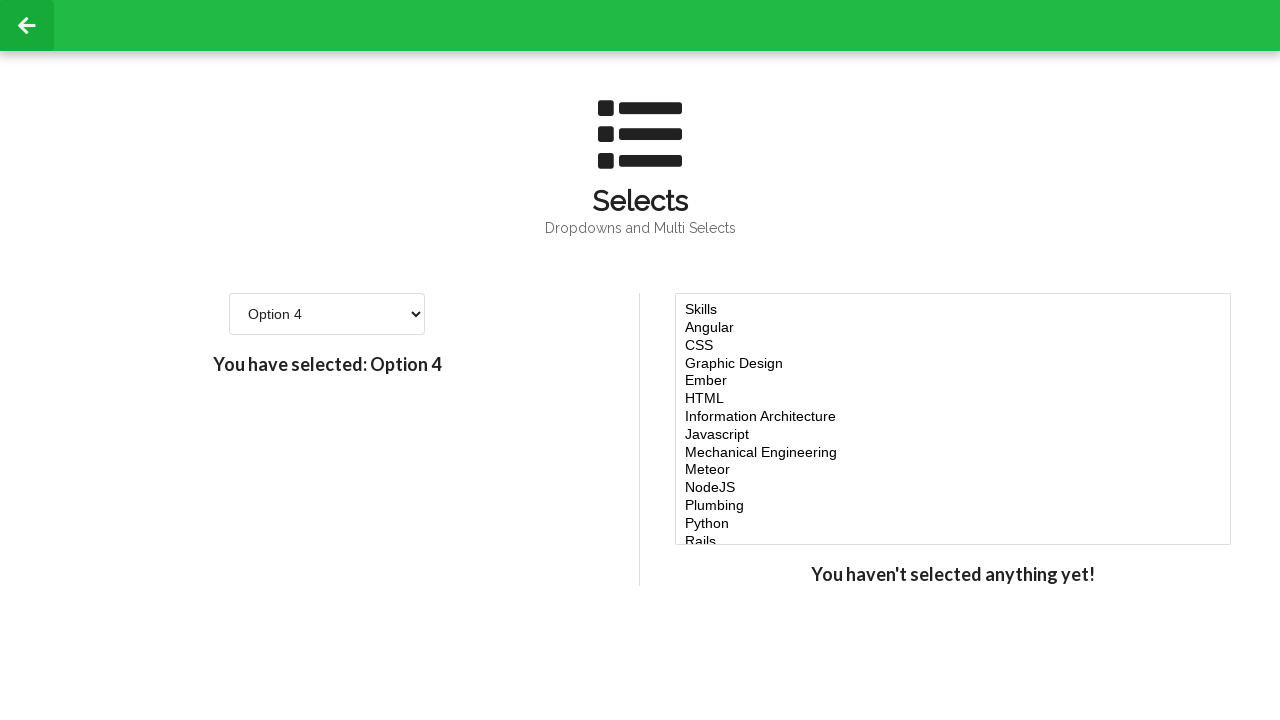